Verifies the text color of all "View All" links on the Nasdaq home page

Starting URL: https://www.nasdaq.com/

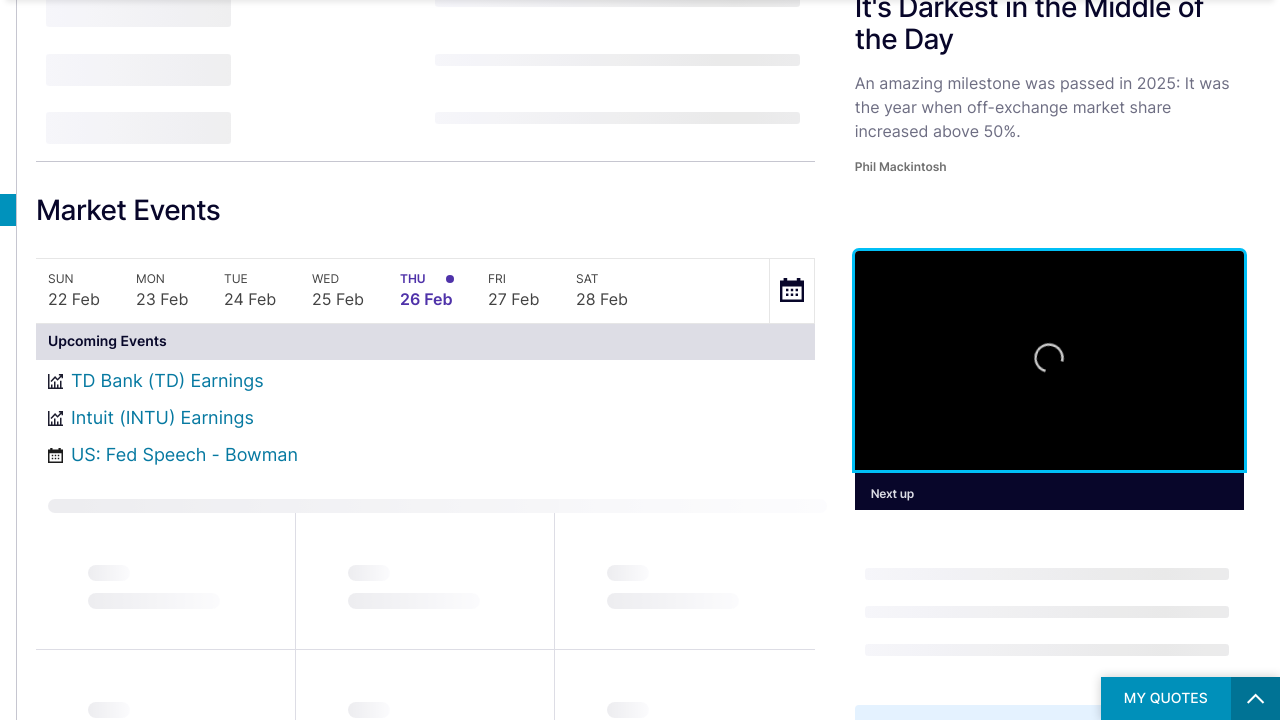

Waited 2 seconds for Nasdaq home page to fully load
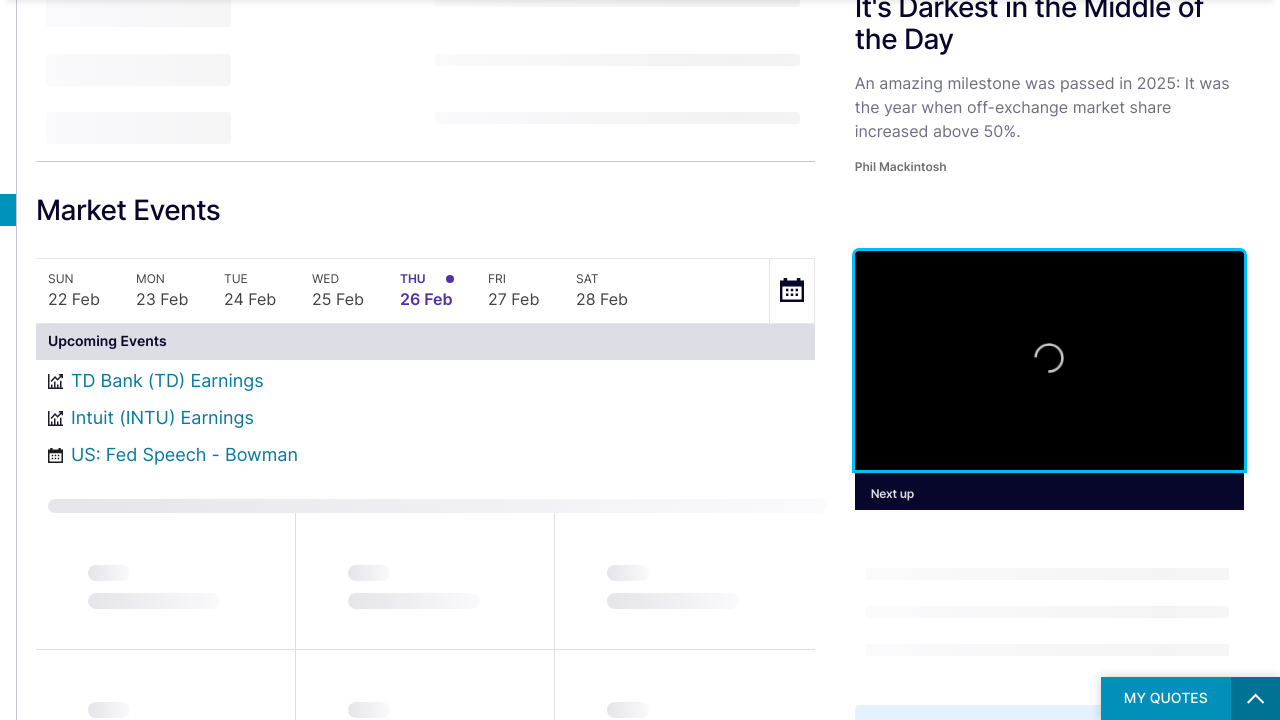

Located all 'View All' links on the Nasdaq home page
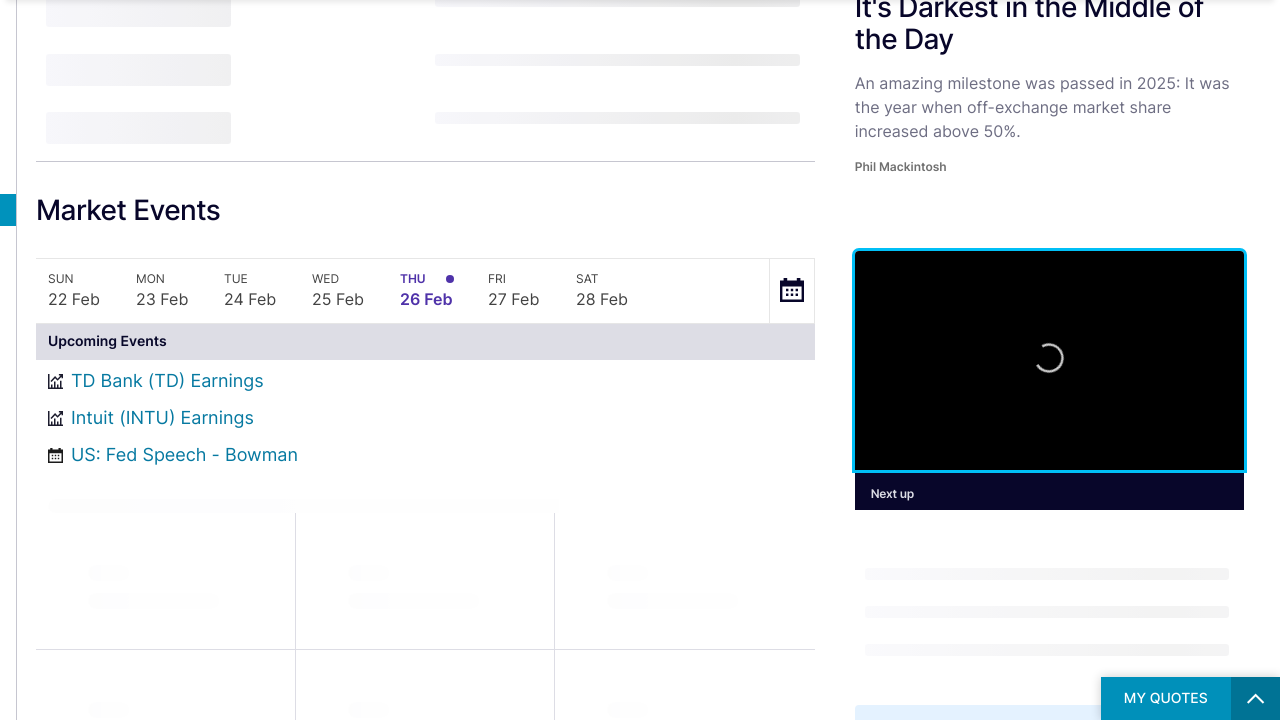

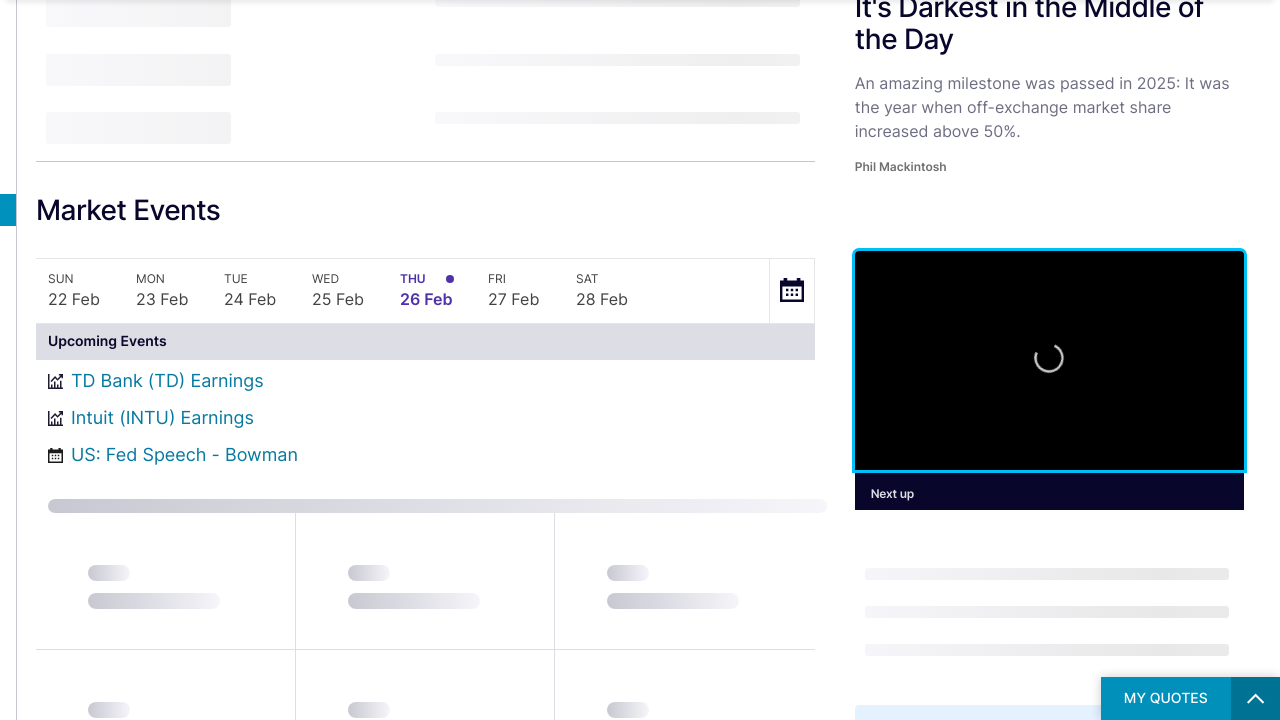